Searches for "Air Force 1" products on the JD Sports Spain website and verifies that product results are displayed

Starting URL: https://www.jdsports.es/

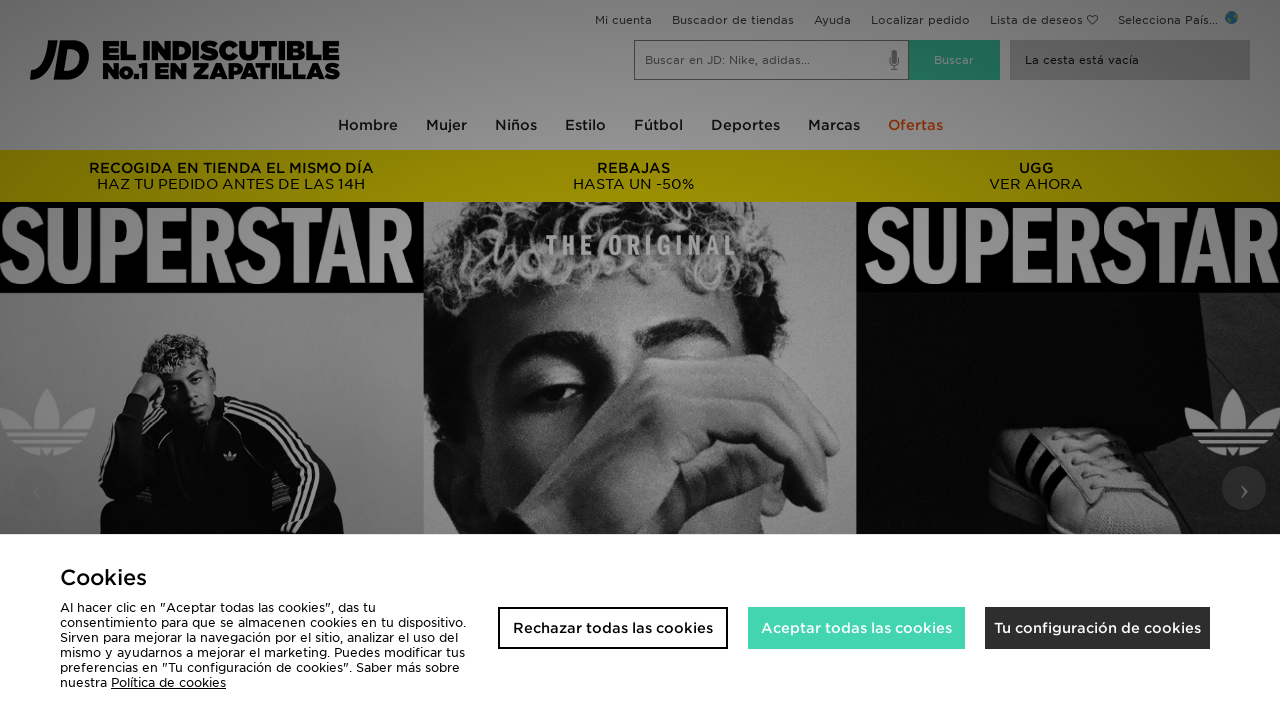

Waited for search input field to be available
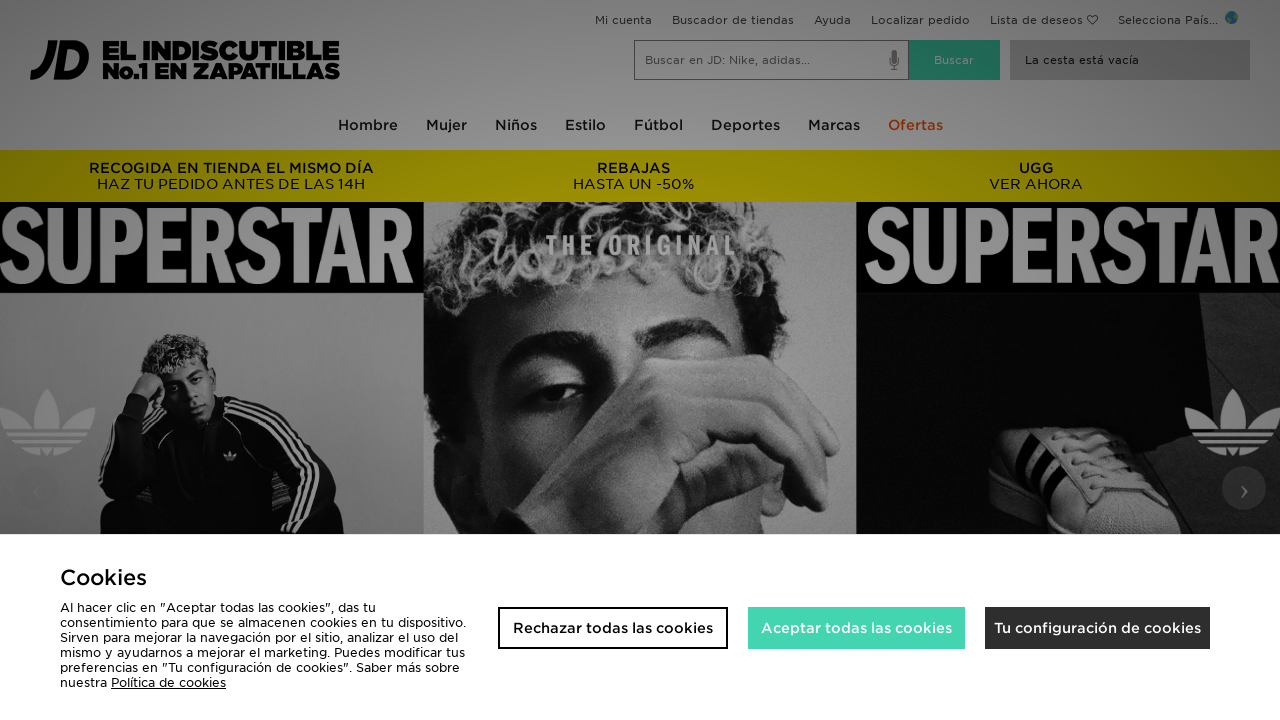

Filled search field with 'Air Force 1' on input[name='q']
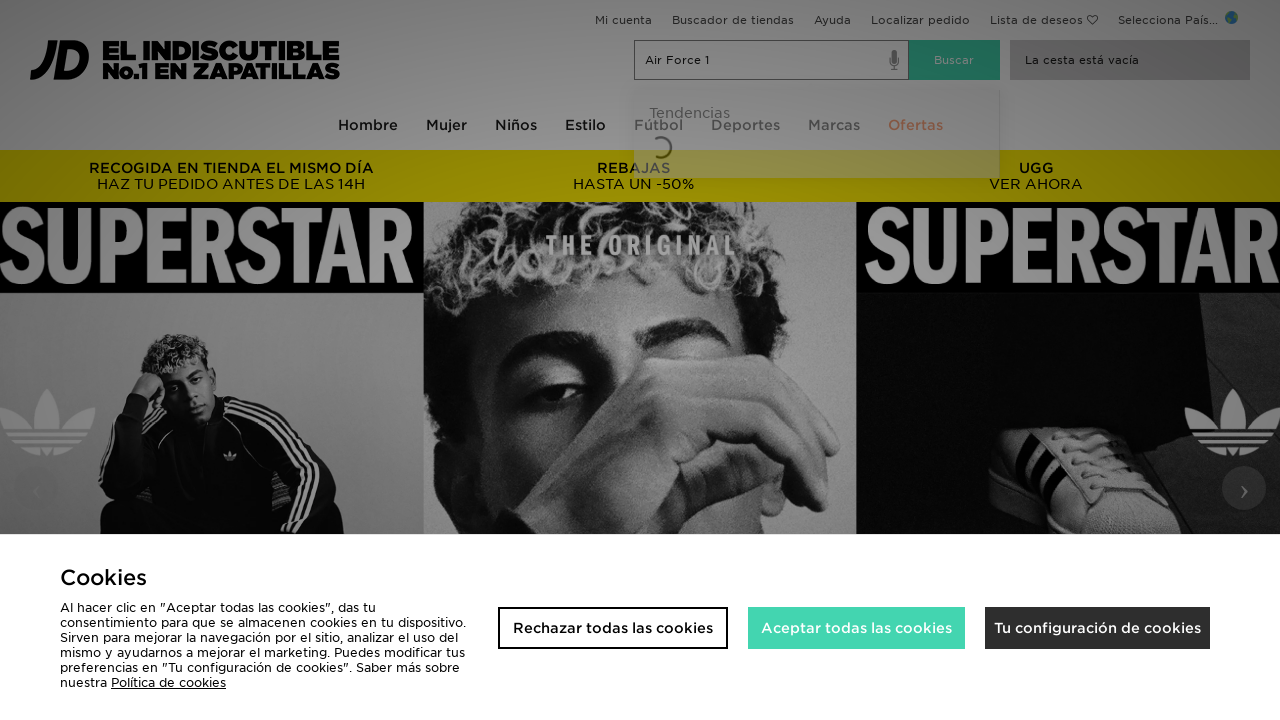

Pressed Enter to submit search for Air Force 1 on input[name='q']
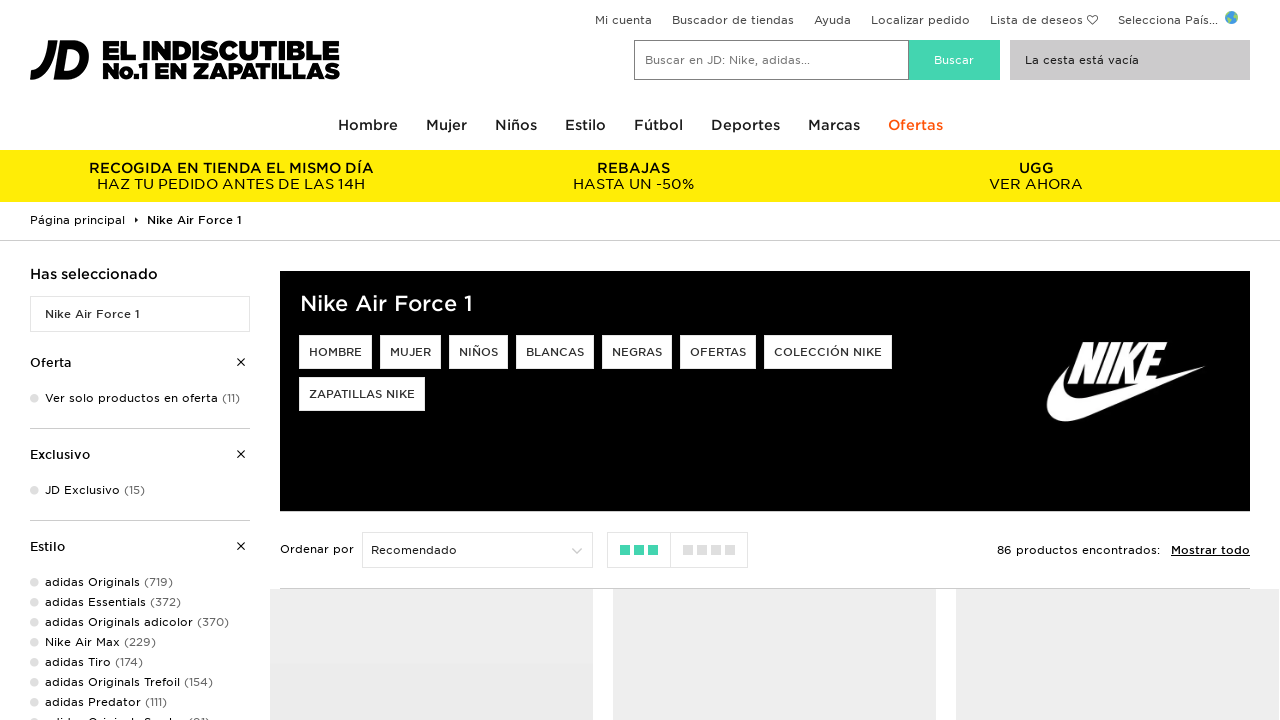

Product results loaded successfully
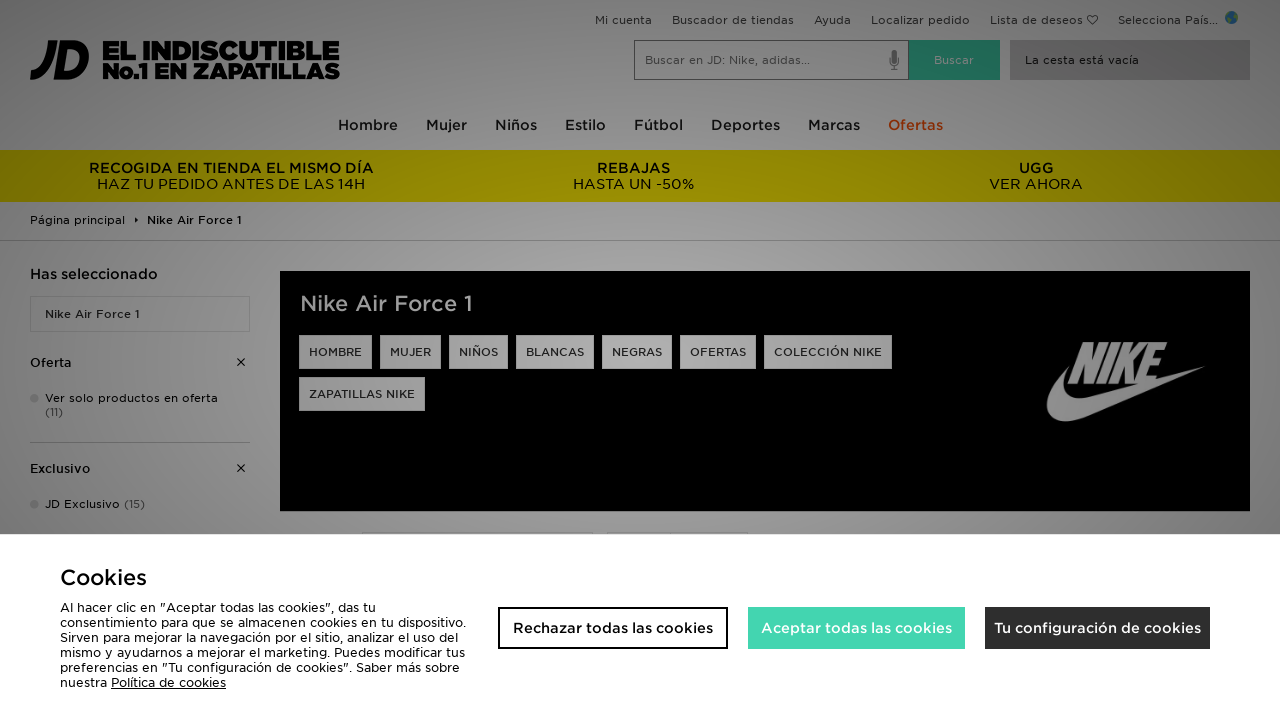

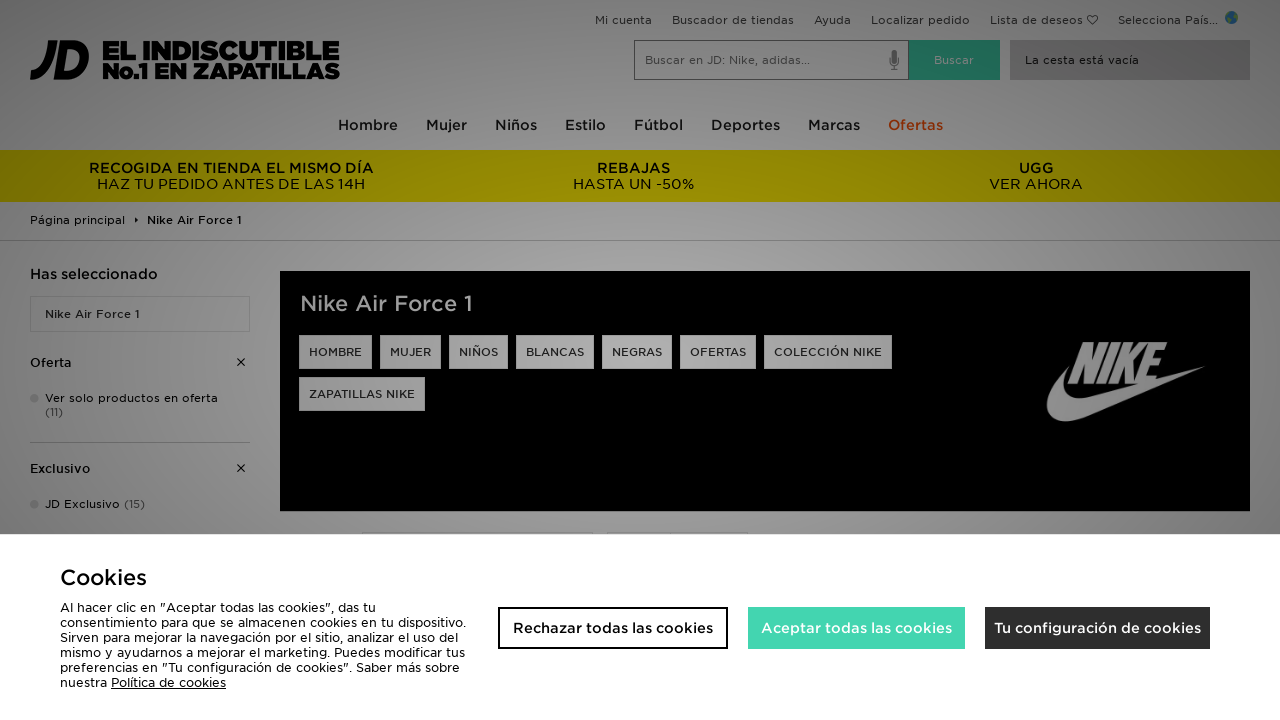